Tests checkbox interaction on a dynamic controls page by clicking a checkbox twice to toggle its selected state

Starting URL: https://training-support.net/webelements/dynamic-controls

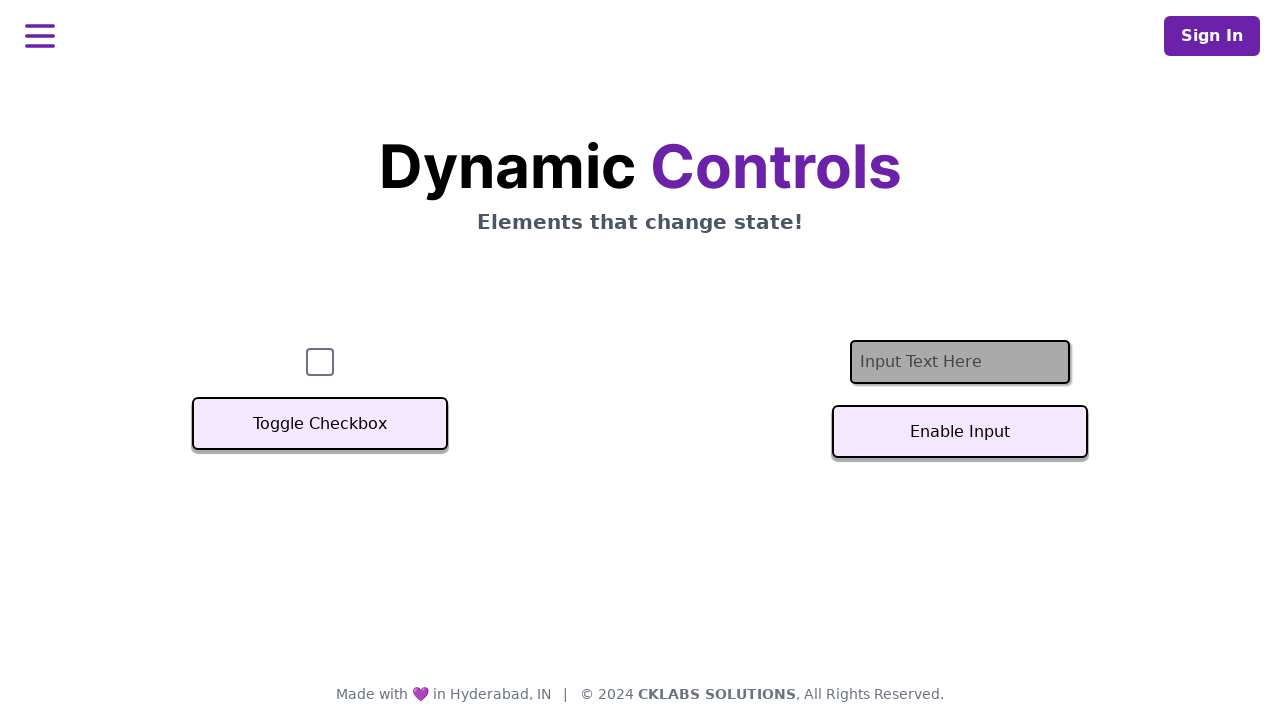

Clicked checkbox to select it at (320, 362) on #checkbox
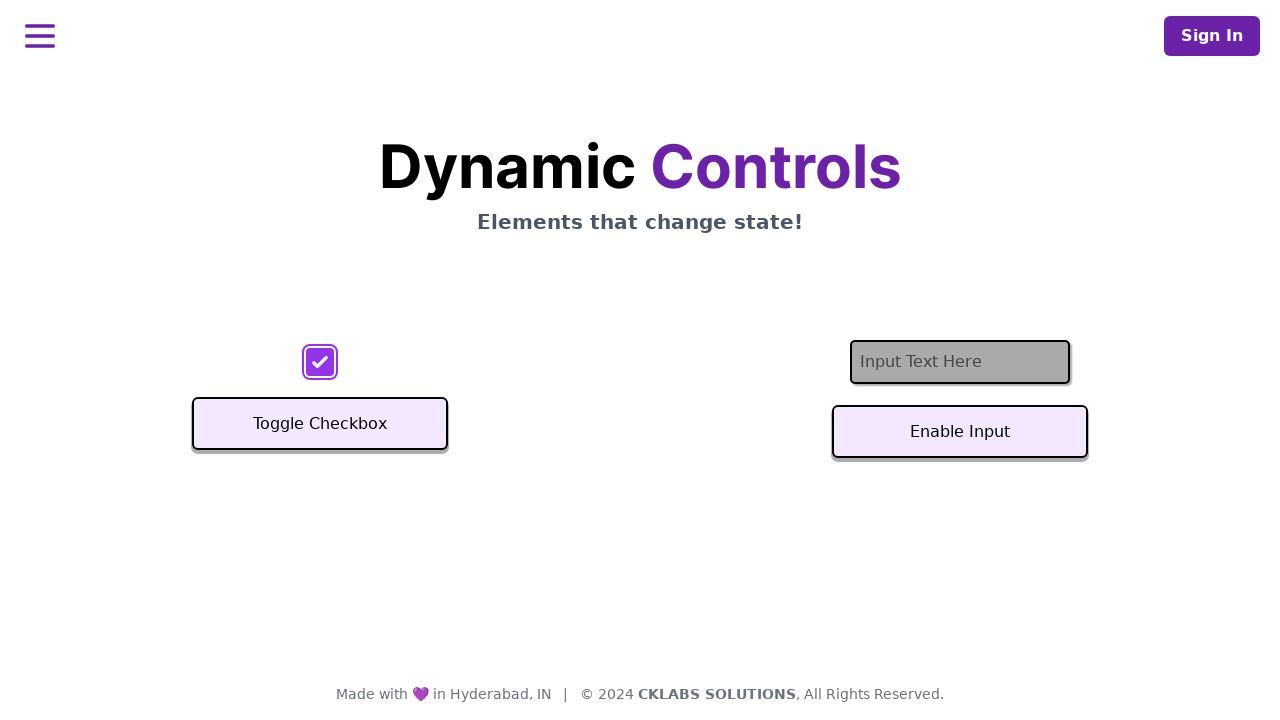

Clicked checkbox again to deselect it at (320, 362) on #checkbox
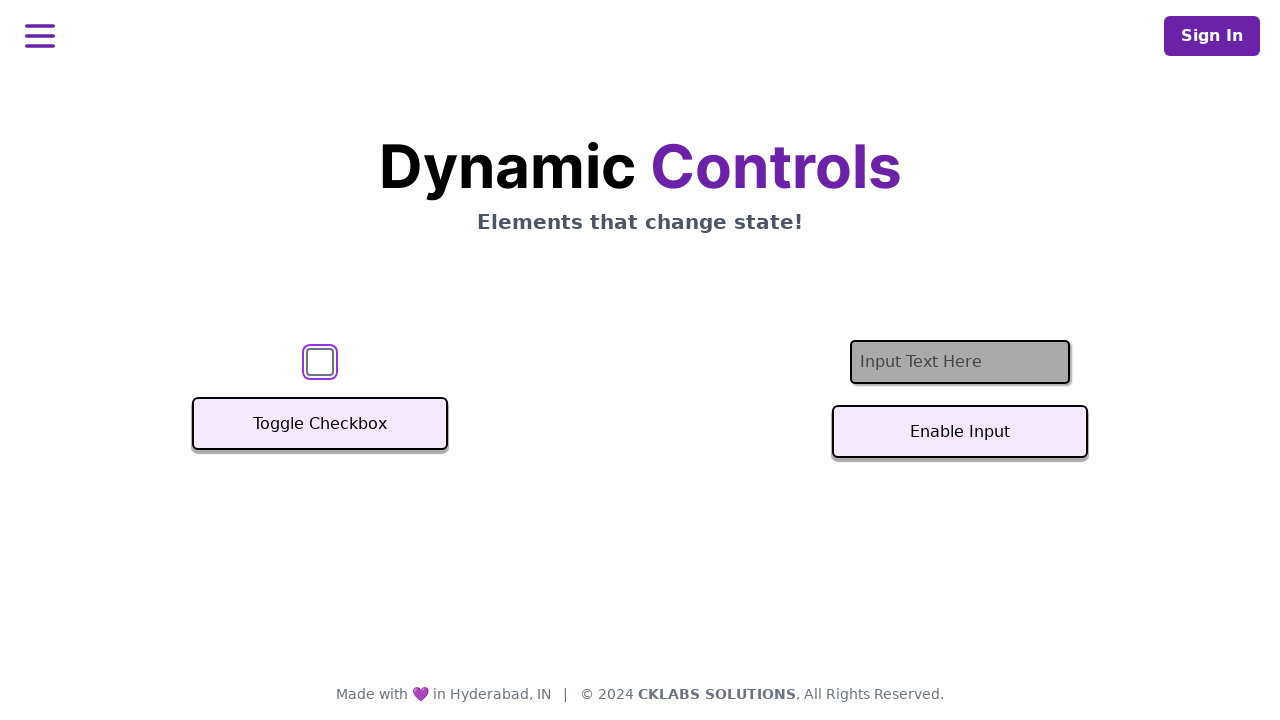

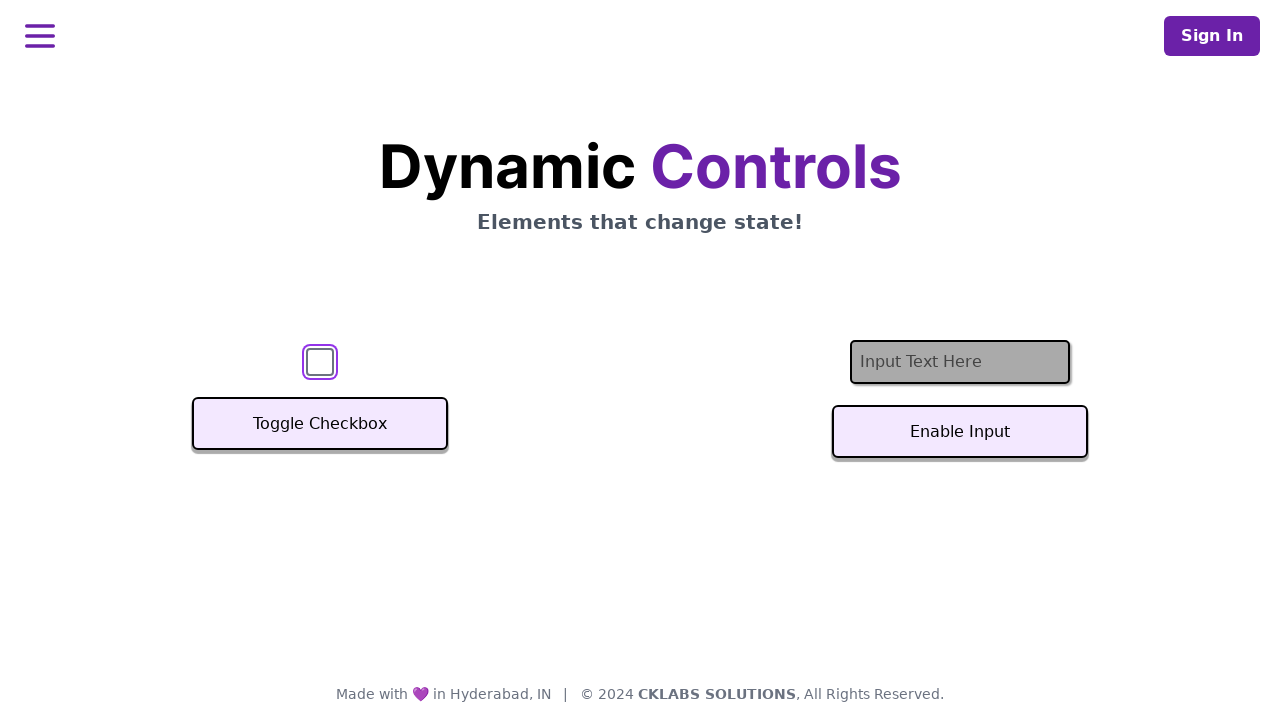